Tests that pressing Escape cancels edits and restores original text

Starting URL: https://demo.playwright.dev/todomvc

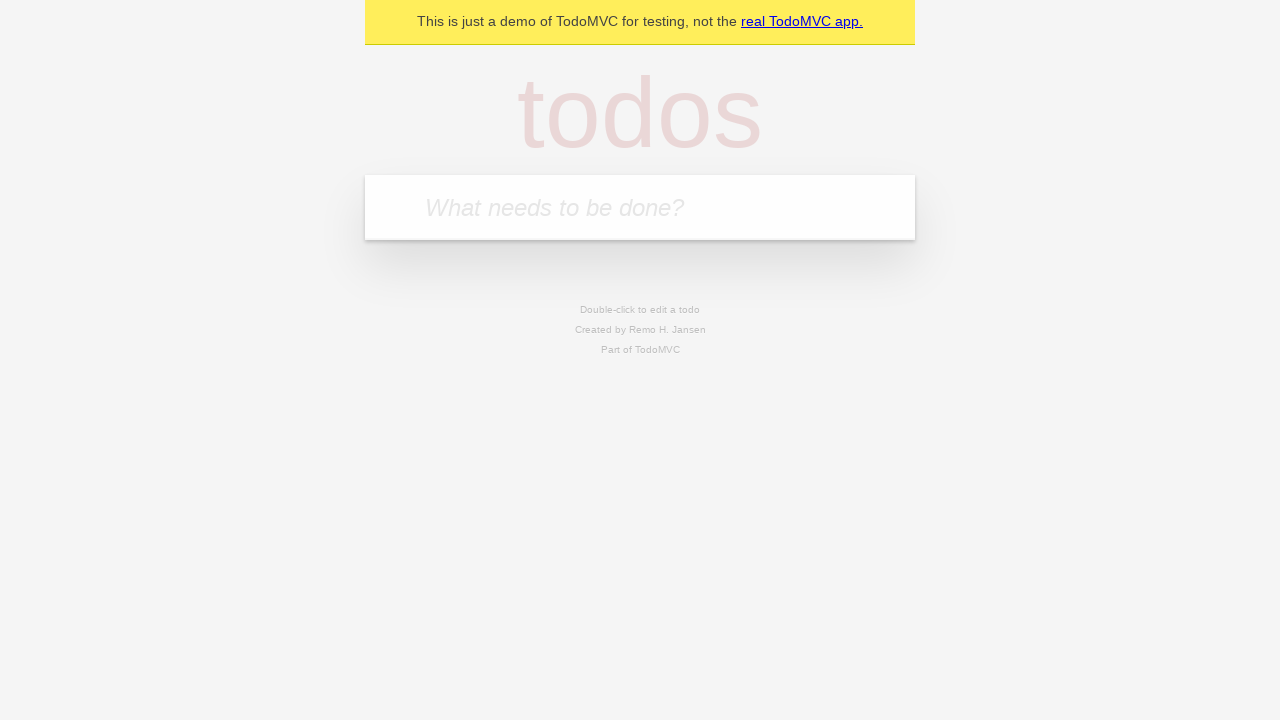

Filled todo input with 'buy some cheese' on internal:attr=[placeholder="What needs to be done?"i]
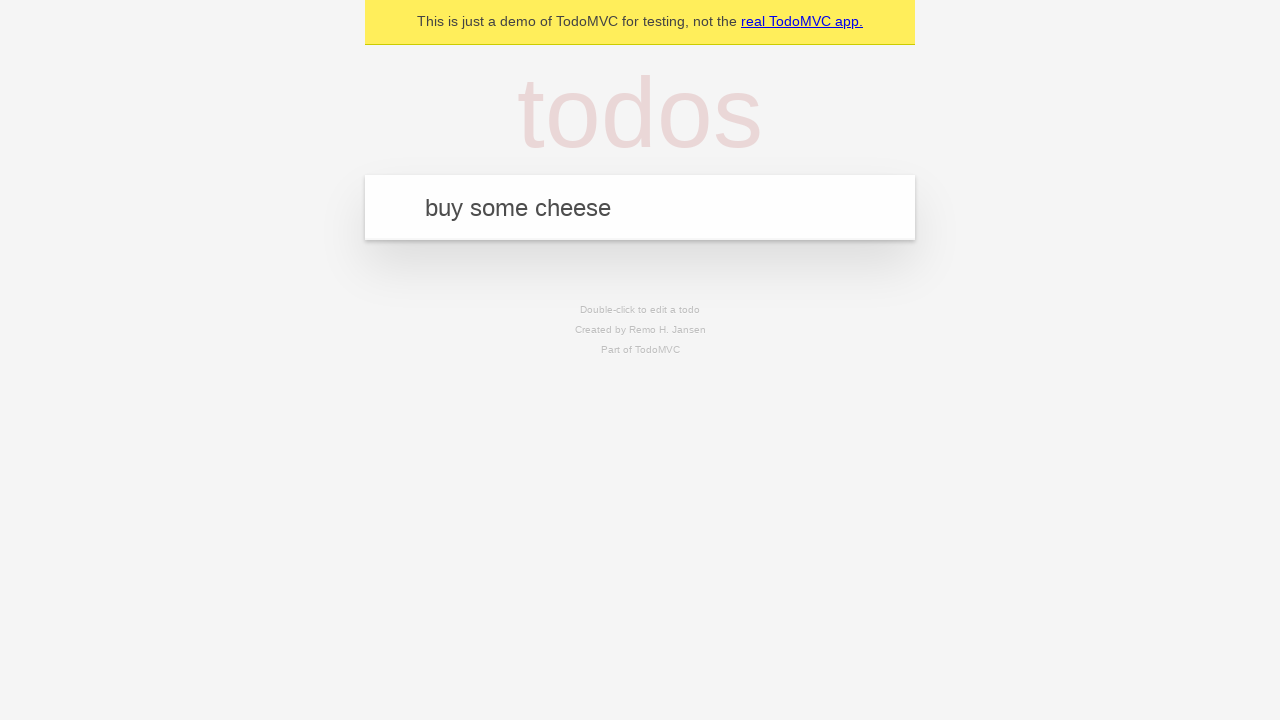

Pressed Enter to create first todo on internal:attr=[placeholder="What needs to be done?"i]
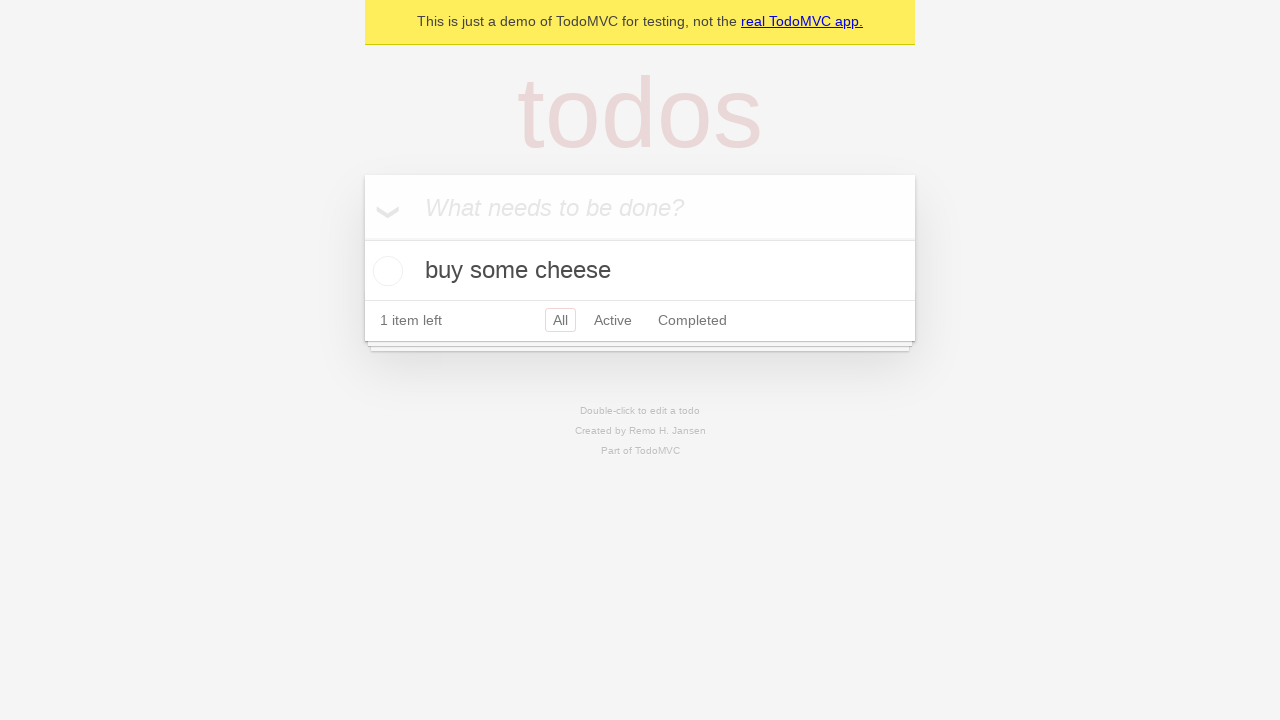

Filled todo input with 'feed the cat' on internal:attr=[placeholder="What needs to be done?"i]
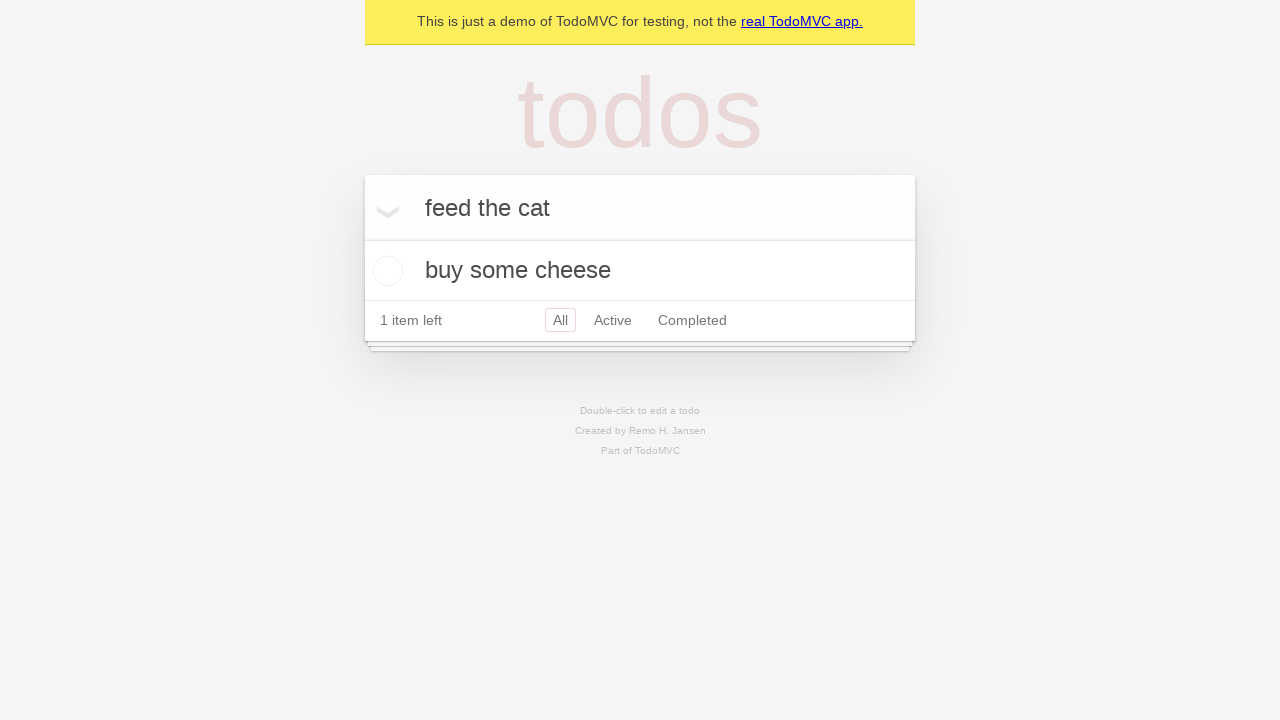

Pressed Enter to create second todo on internal:attr=[placeholder="What needs to be done?"i]
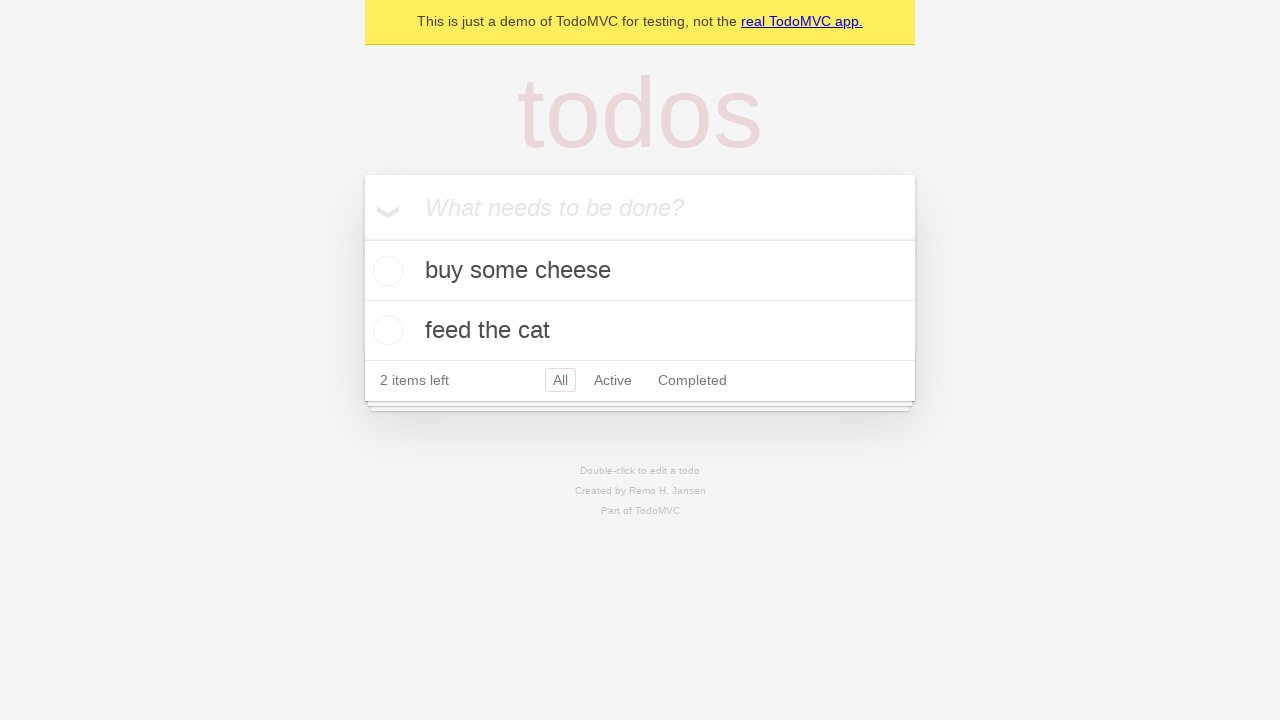

Filled todo input with 'book a doctors appointment' on internal:attr=[placeholder="What needs to be done?"i]
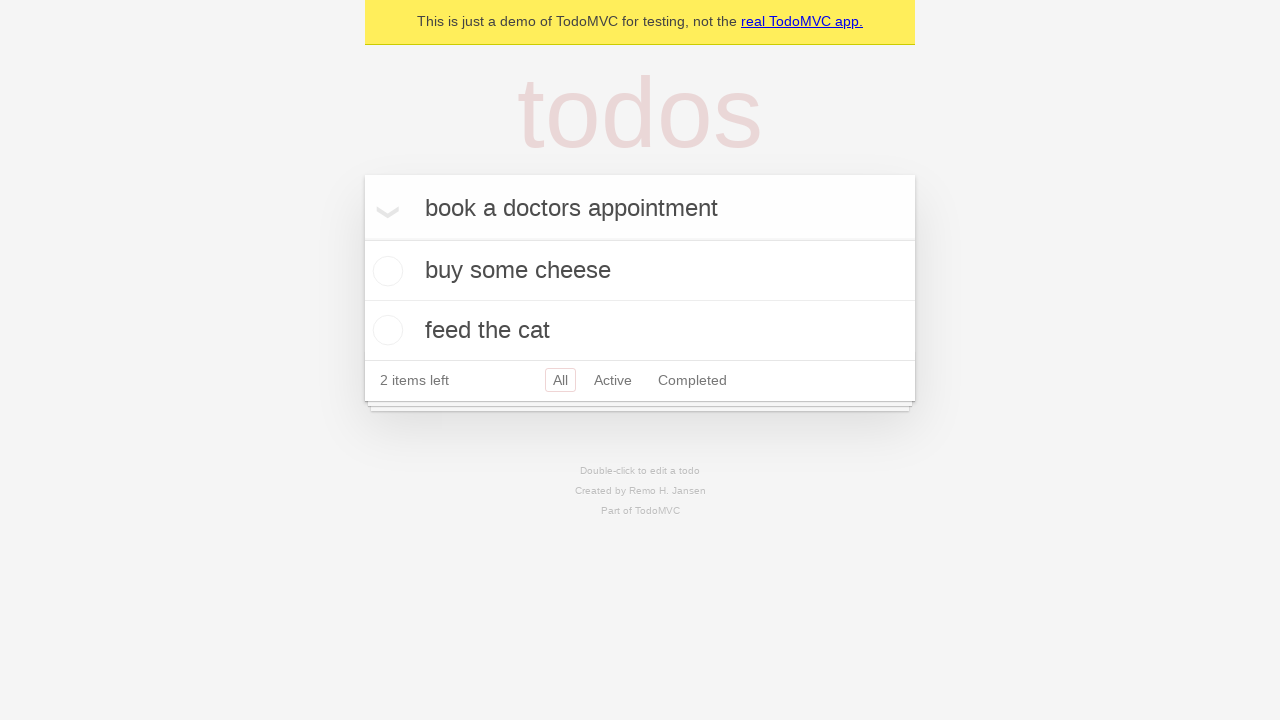

Pressed Enter to create third todo on internal:attr=[placeholder="What needs to be done?"i]
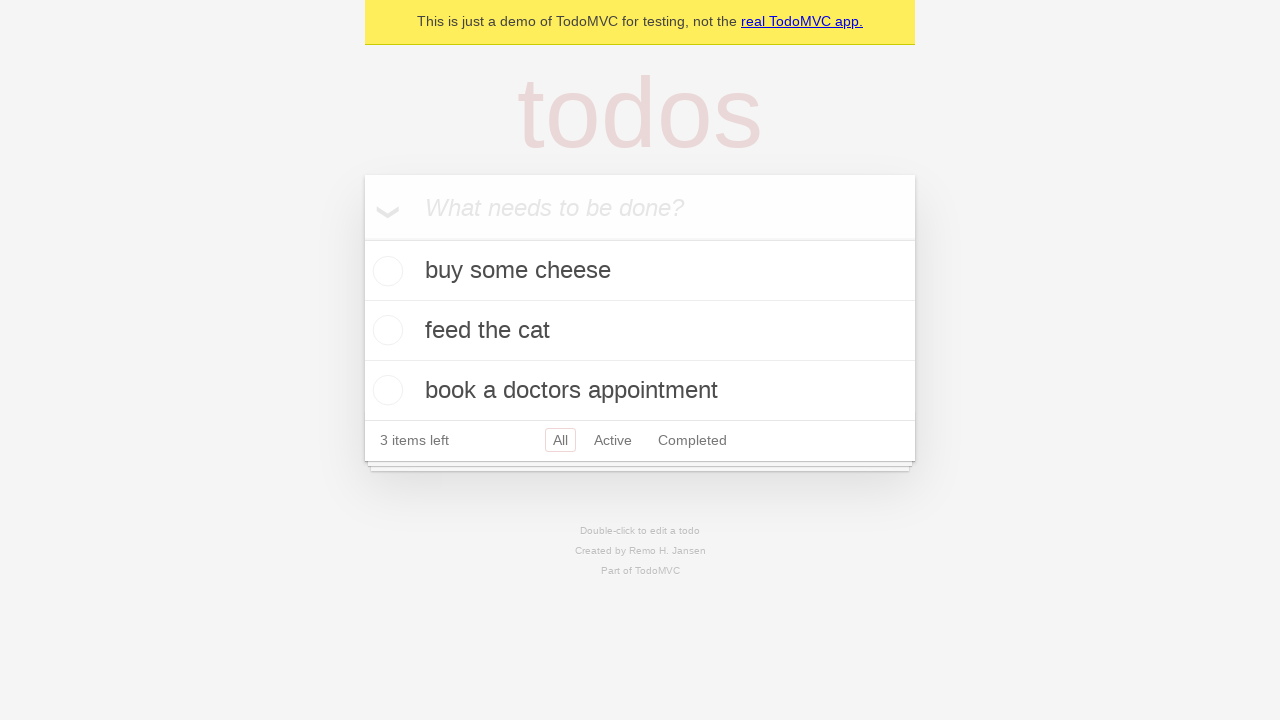

Double-clicked second todo item to enter edit mode at (640, 331) on [data-testid='todo-item'] >> nth=1
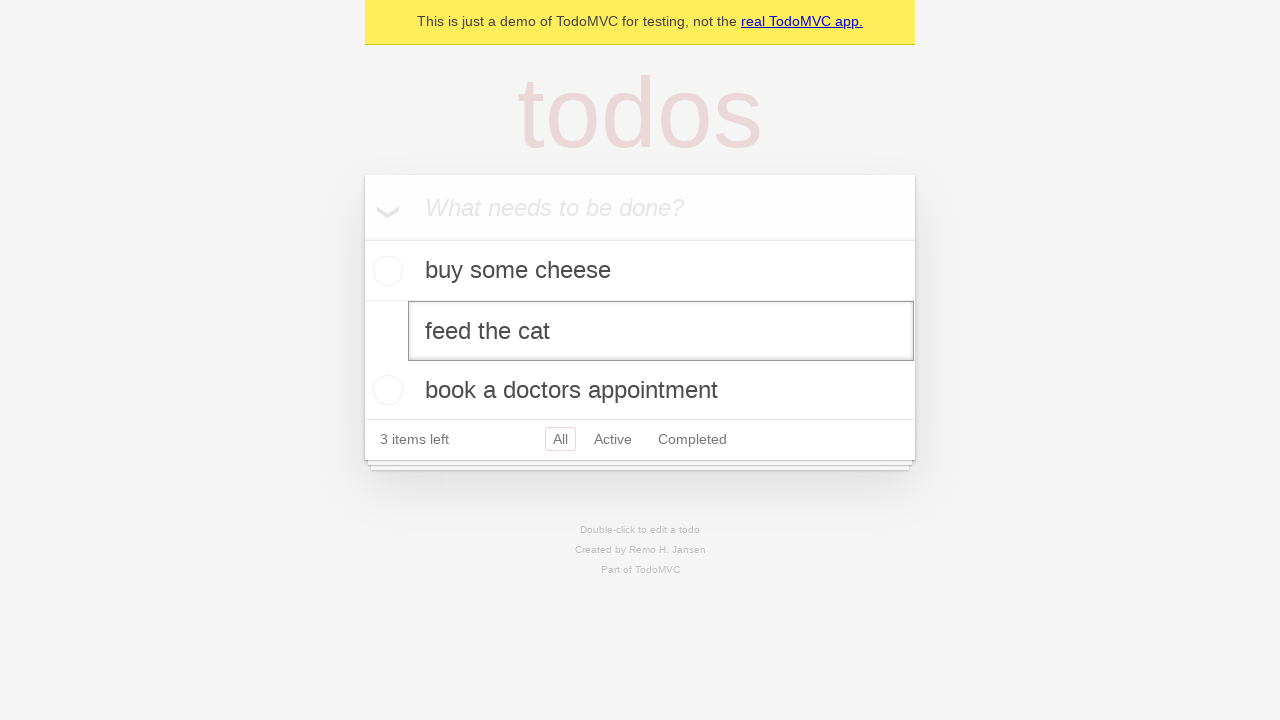

Filled edit field with 'buy some sausages' on [data-testid='todo-item'] >> nth=1 >> internal:role=textbox[name="Edit"i]
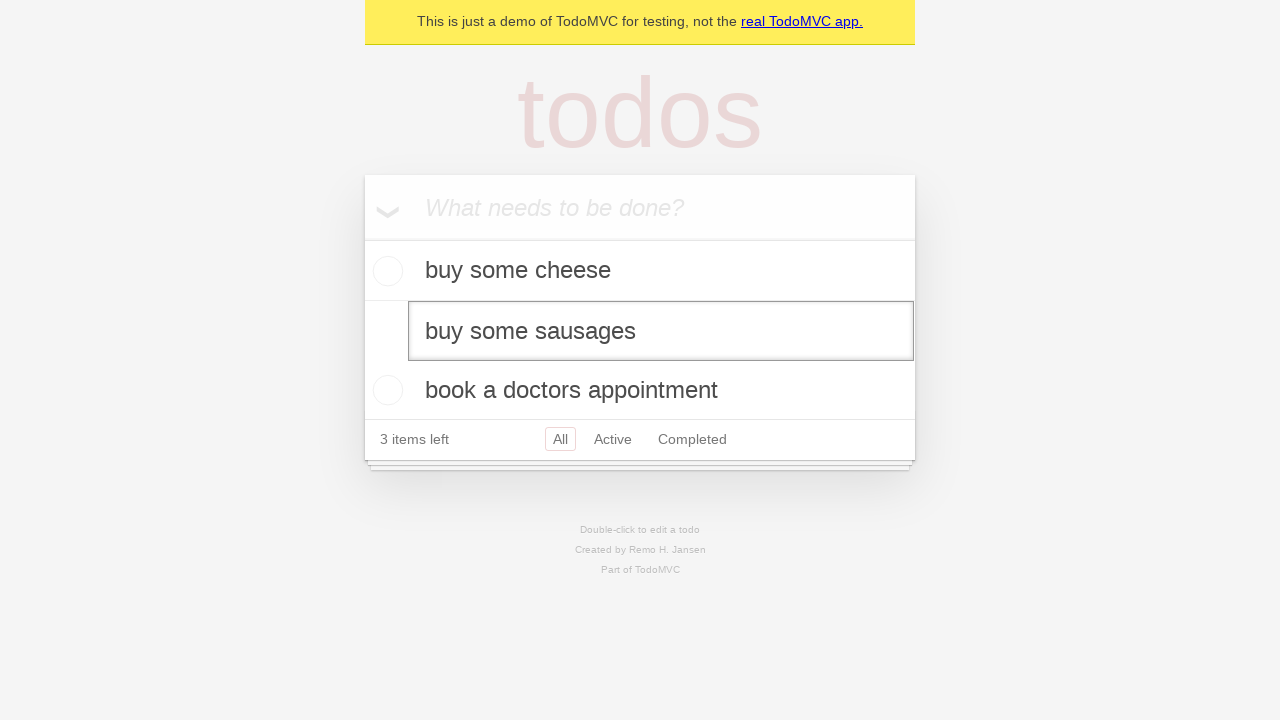

Pressed Escape to cancel edits and restore original text on [data-testid='todo-item'] >> nth=1 >> internal:role=textbox[name="Edit"i]
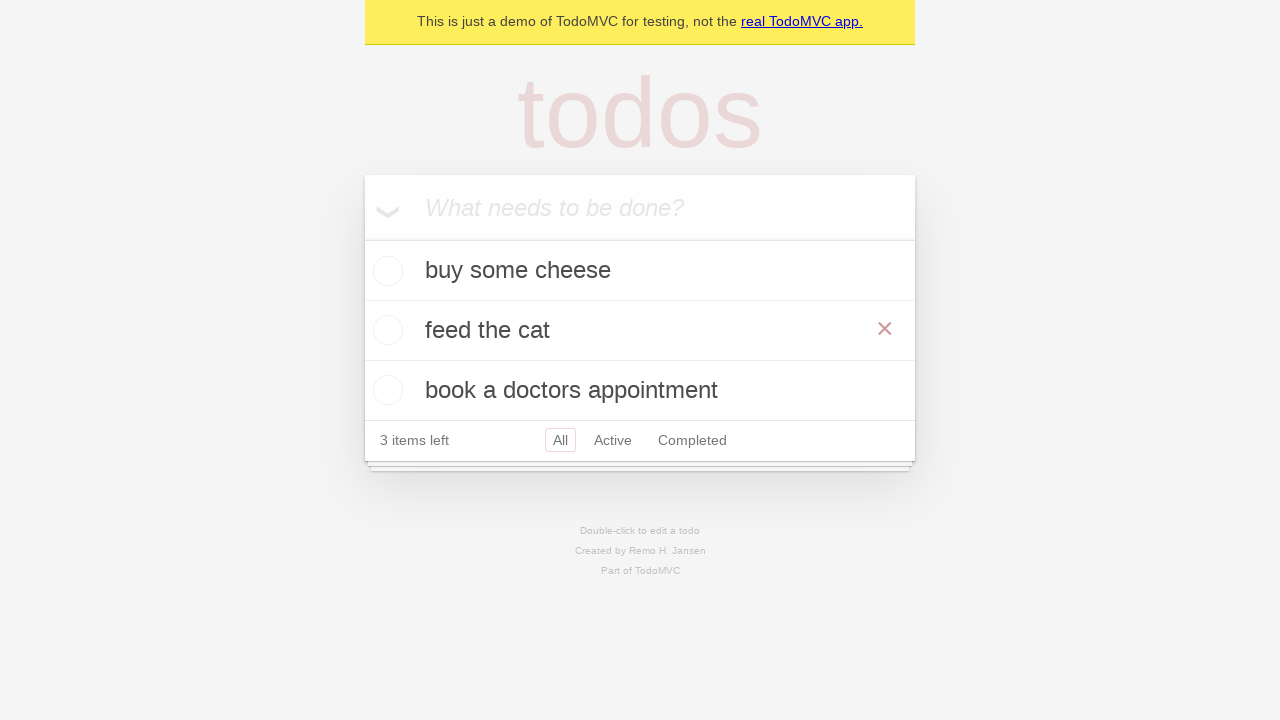

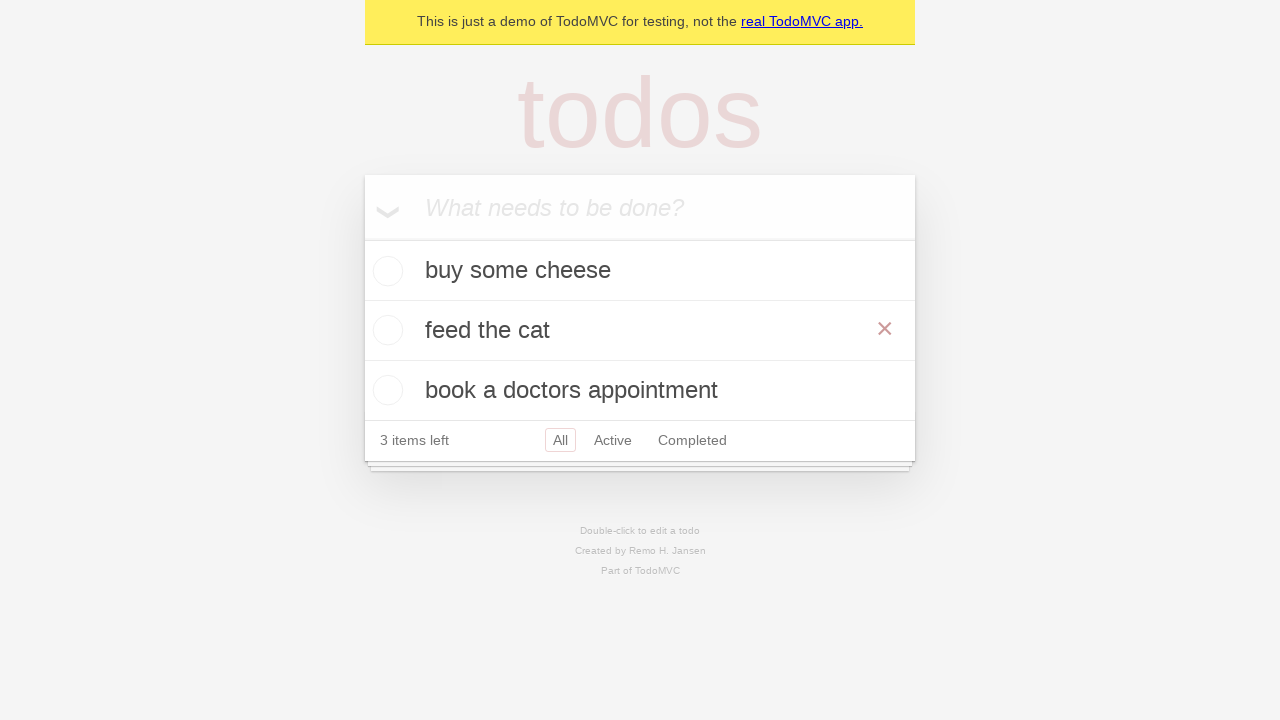